Tests checkbox selection by navigating to a practice page, finding all checkboxes, and selecting the one with name "blue"

Starting URL: https://qbek.github.io/selenium-exercises/en/

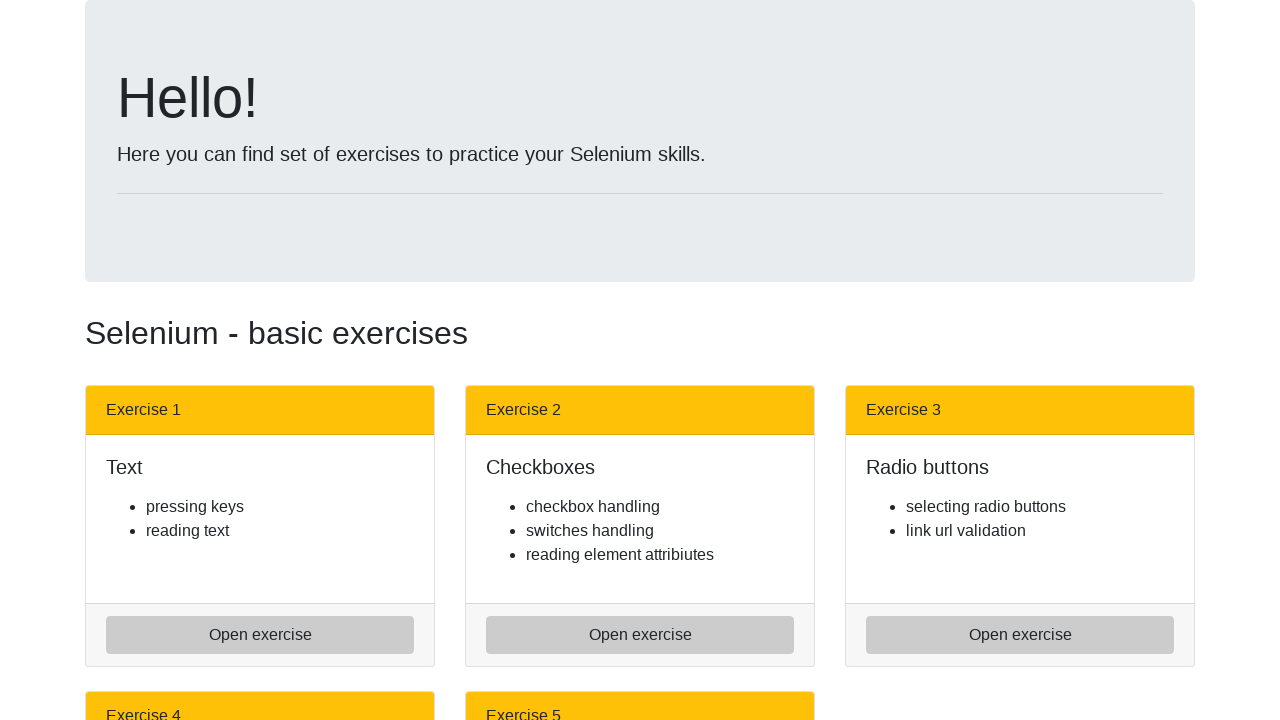

Clicked on the checkboxes exercise link at (640, 635) on a[href='check_boxes.html']
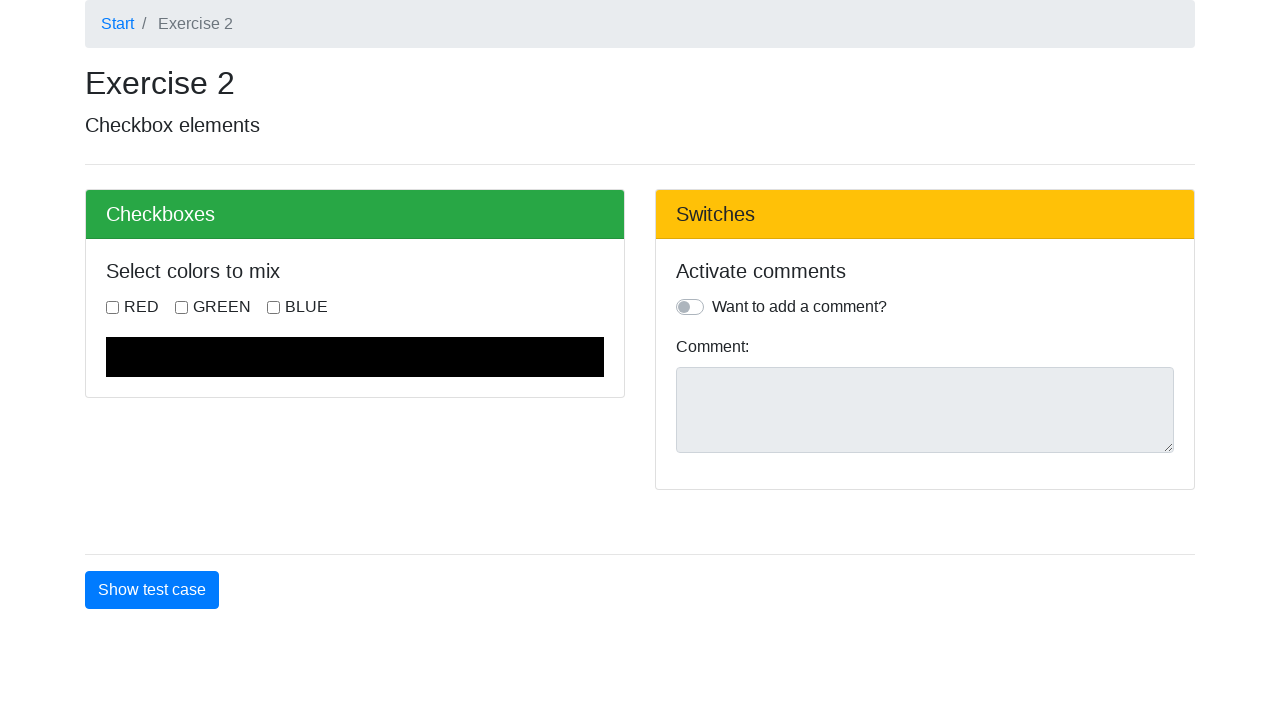

Located all checkboxes on the page
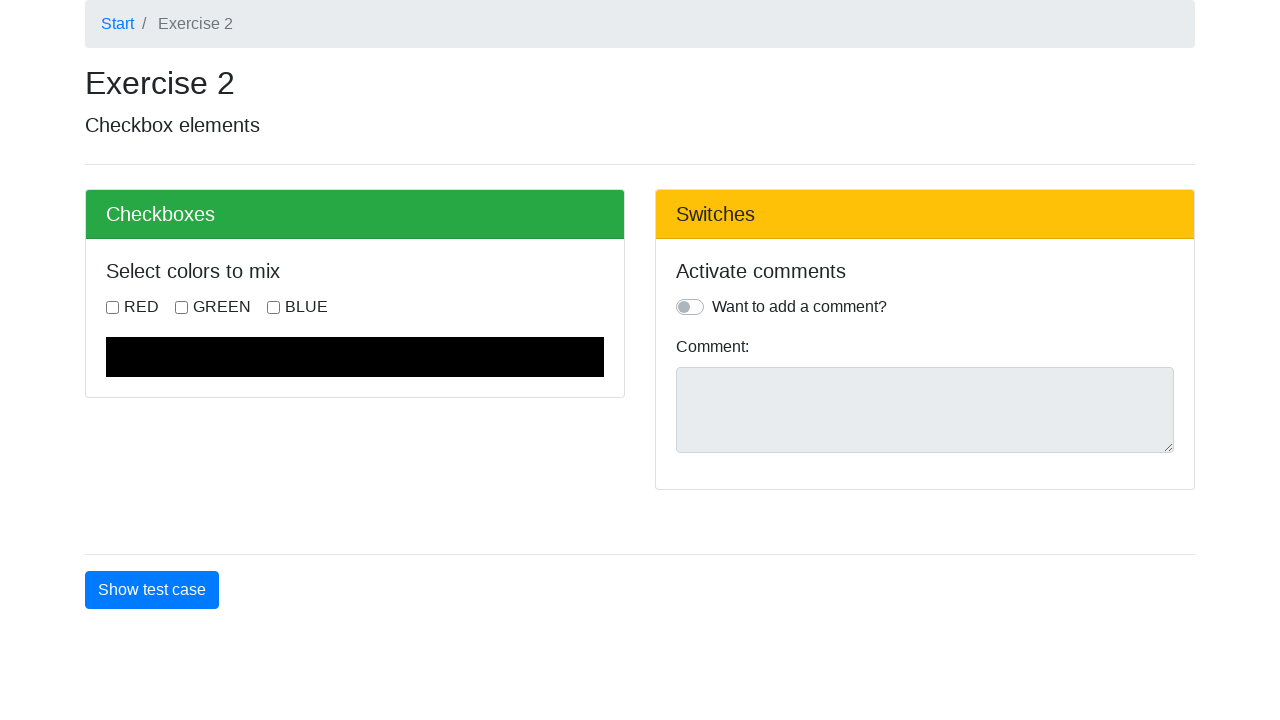

Found 4 checkboxes
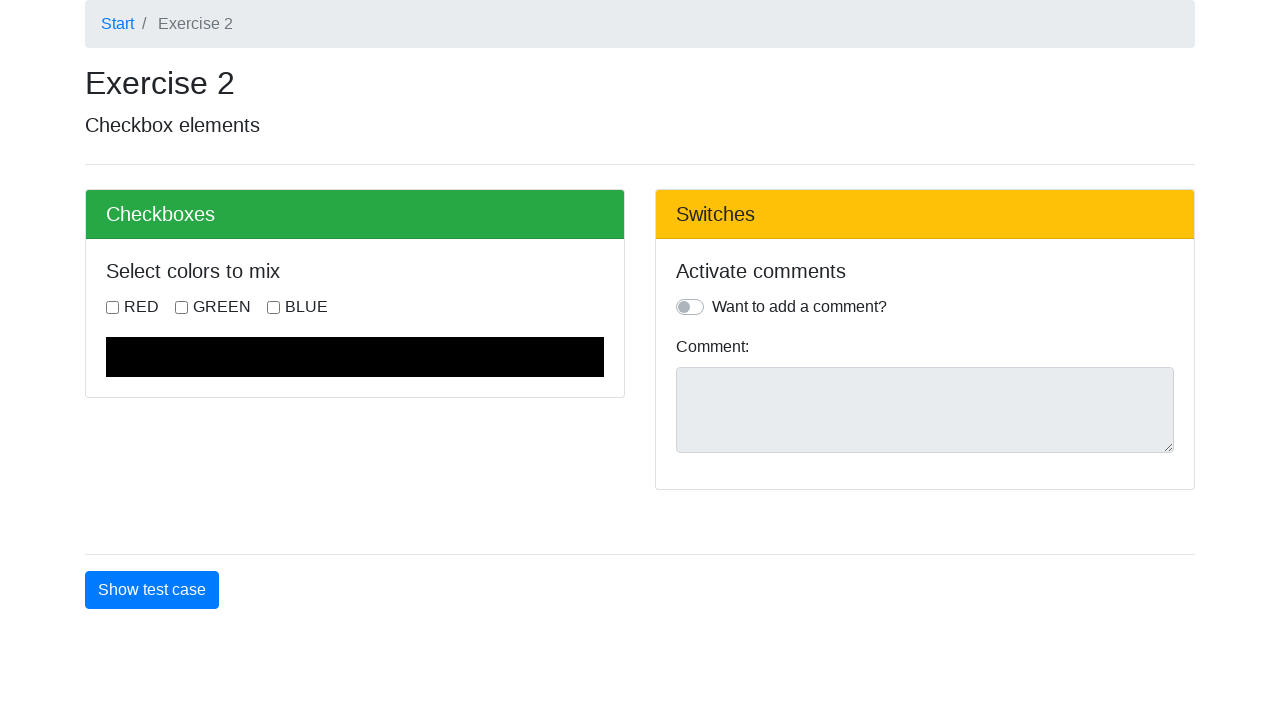

Retrieved name attribute from checkbox 0: 'red'
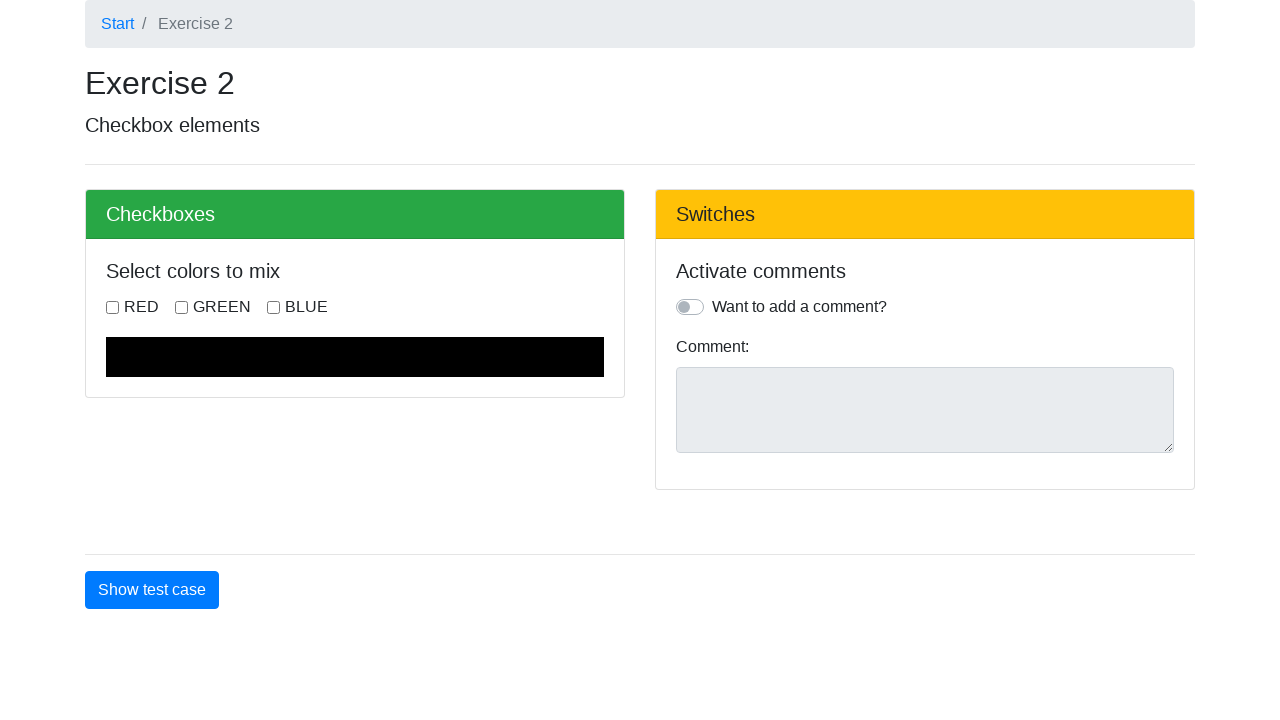

Retrieved name attribute from checkbox 1: 'green'
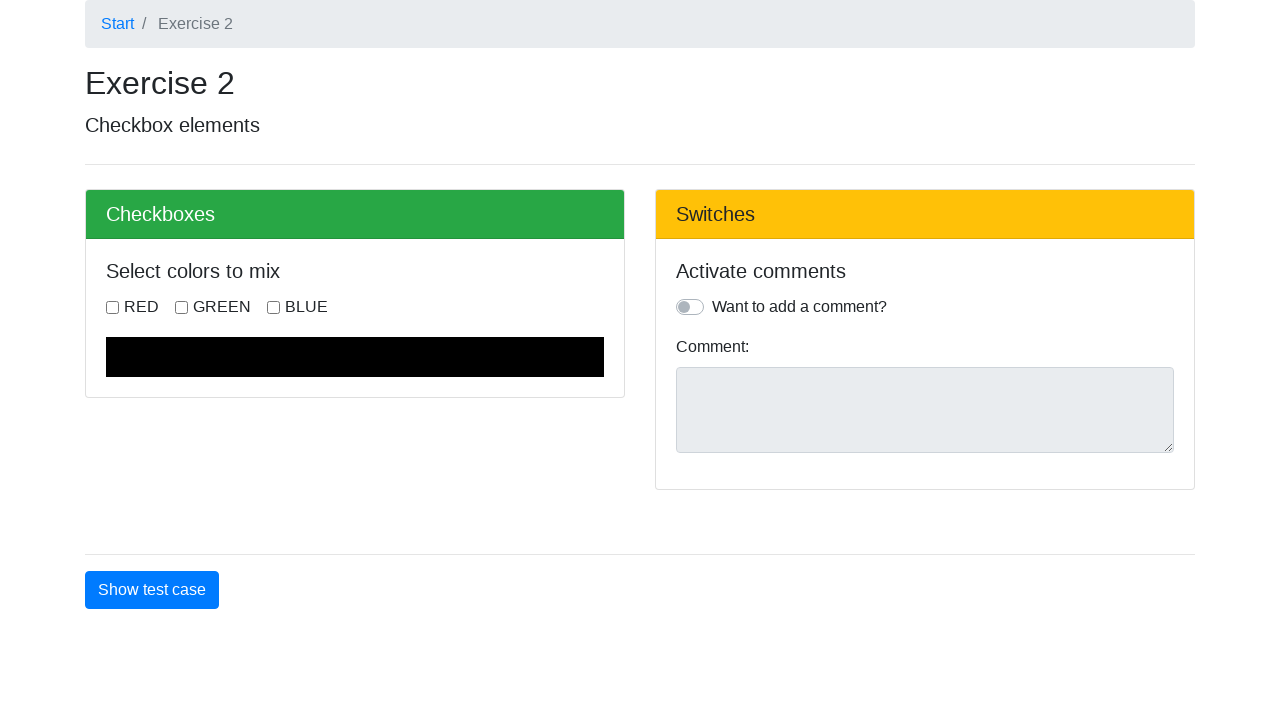

Retrieved name attribute from checkbox 2: 'blue'
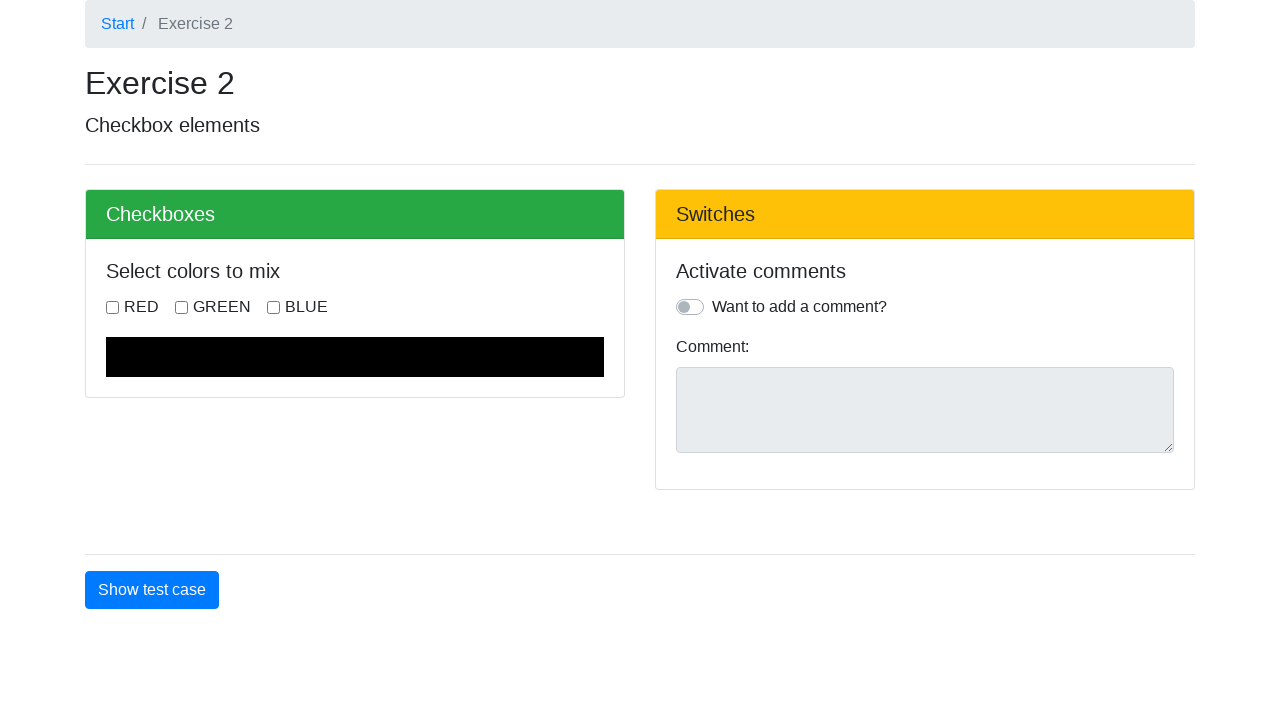

Clicked the checkbox with name 'blue' at (274, 307) on input[type='checkbox'] >> nth=2
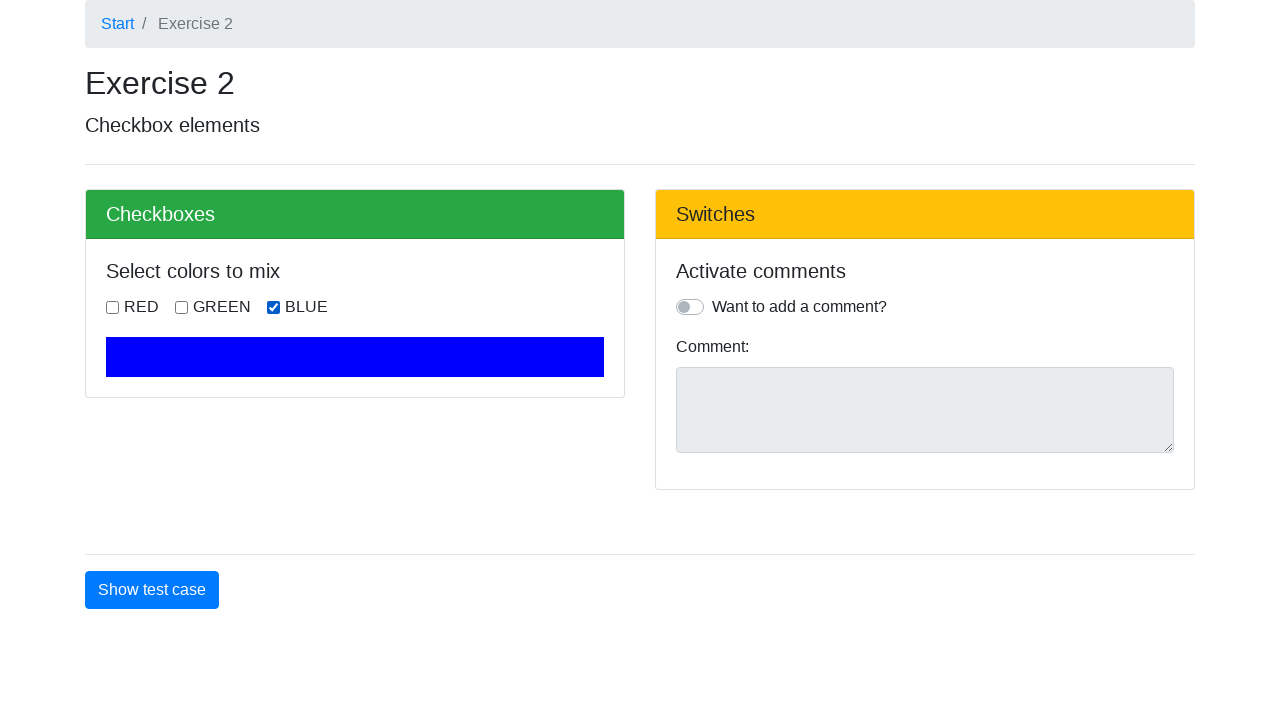

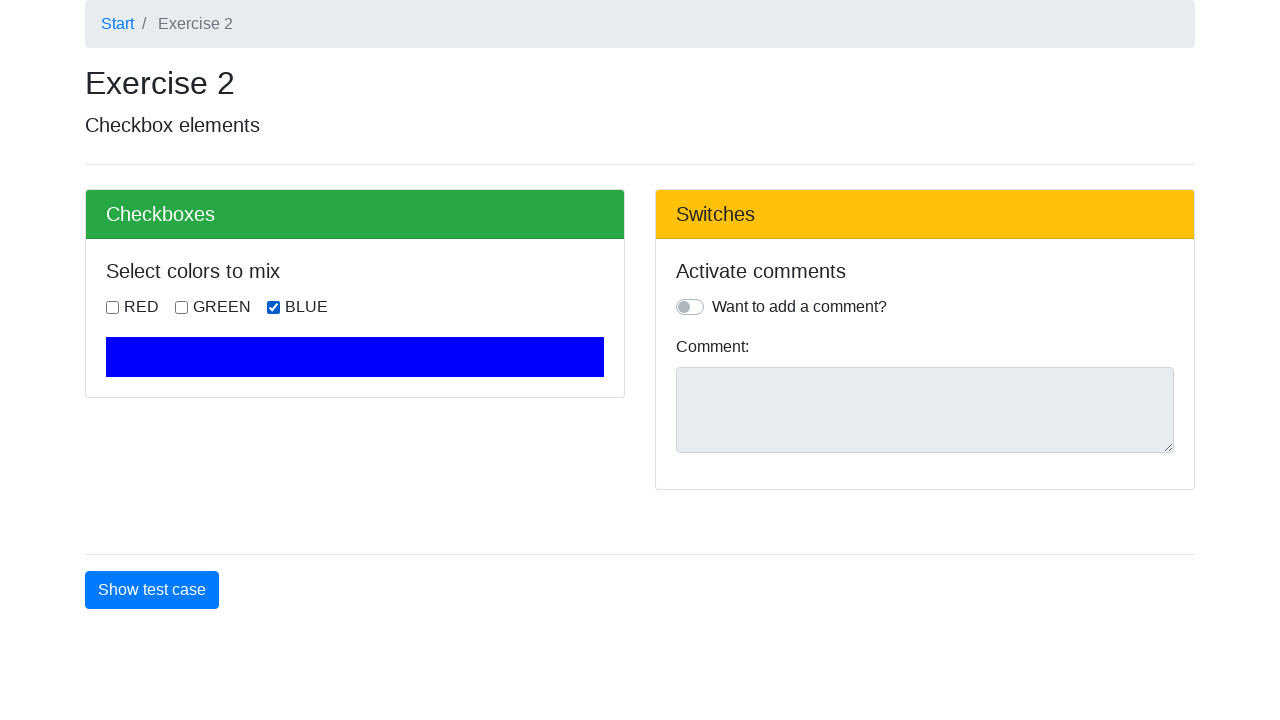